Tests different click actions on the DemoQA buttons page including double-click, right-click (context click), and regular click interactions

Starting URL: https://demoqa.com/buttons

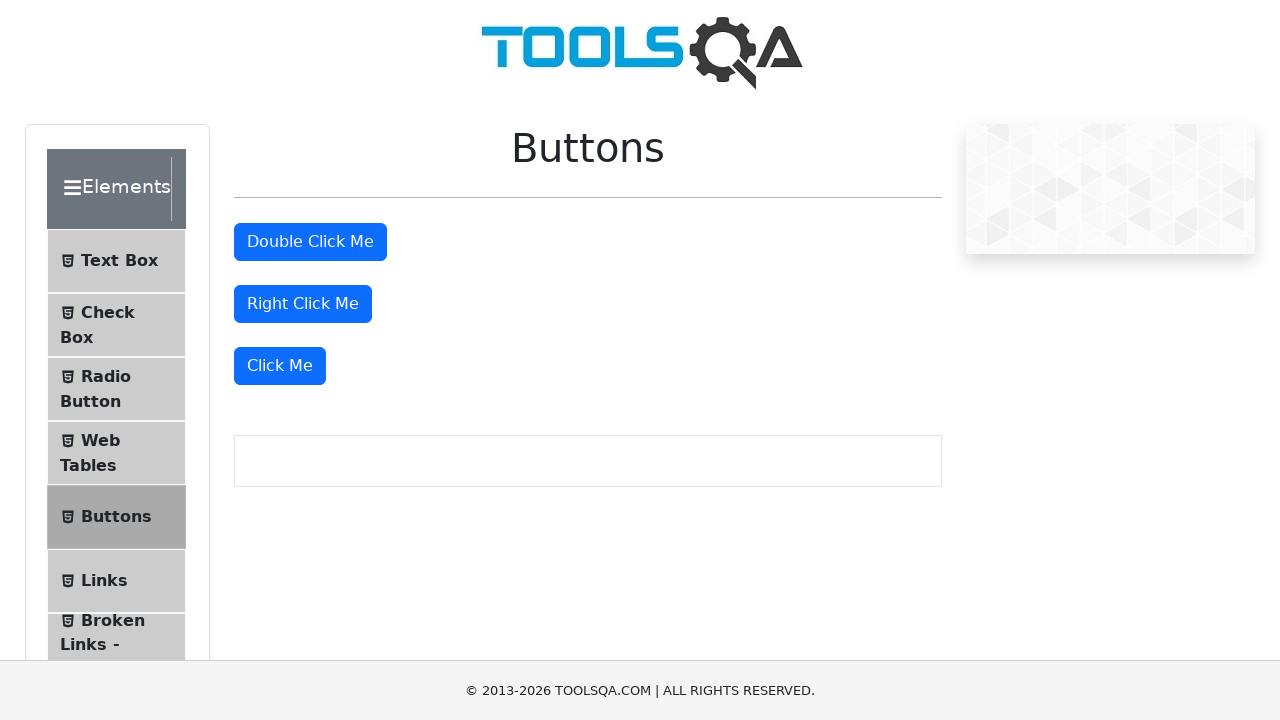

Navigated to DemoQA buttons page
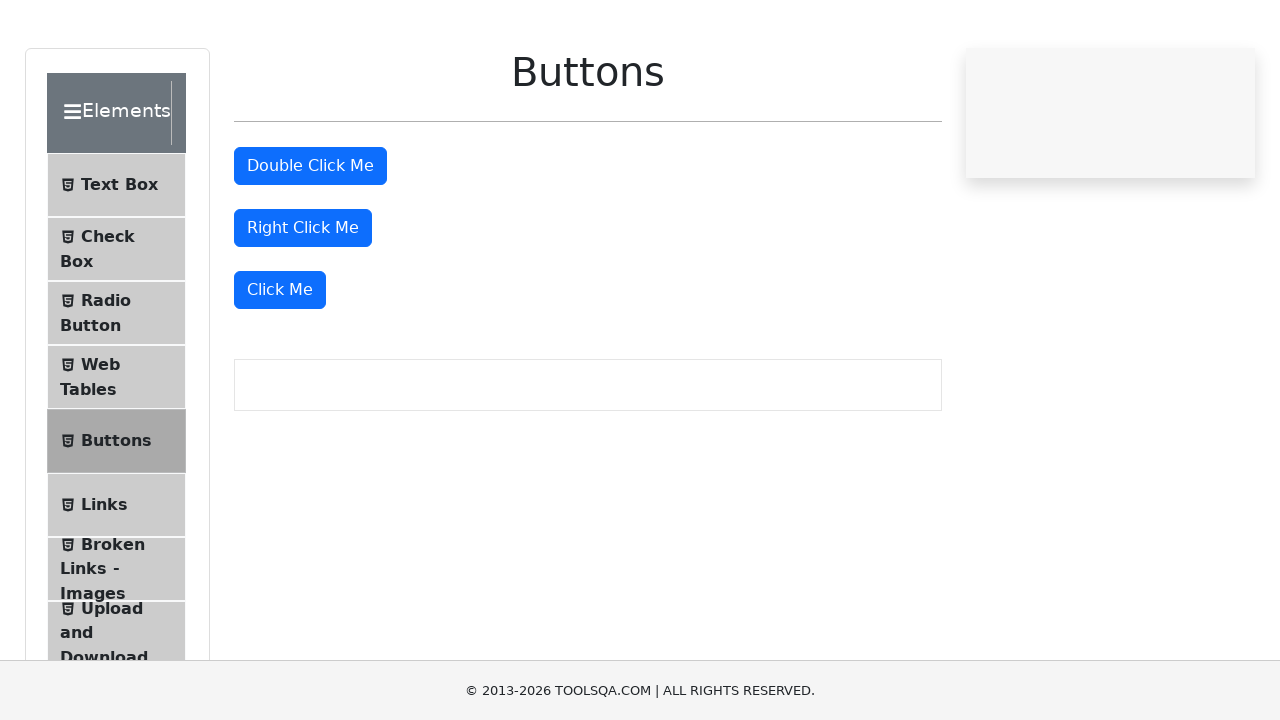

Double-clicked the double click button at (310, 242) on #doubleClickBtn
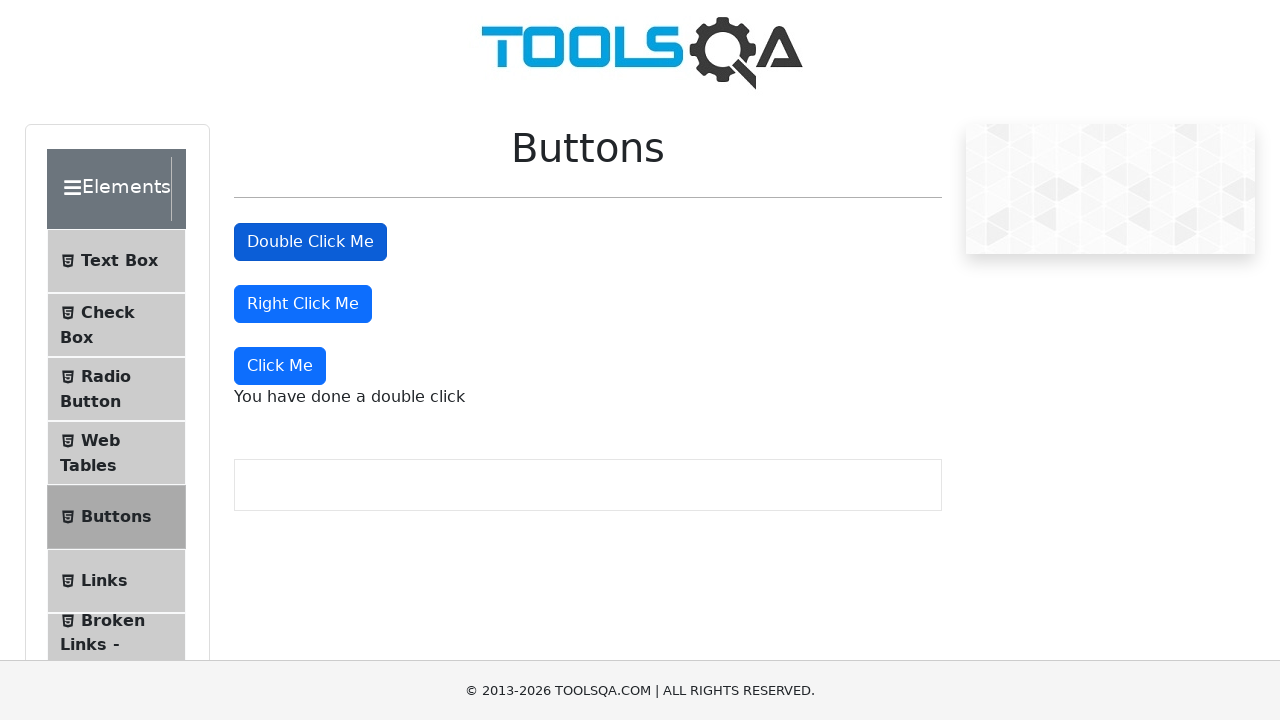

Right-clicked the right click button at (303, 304) on #rightClickBtn
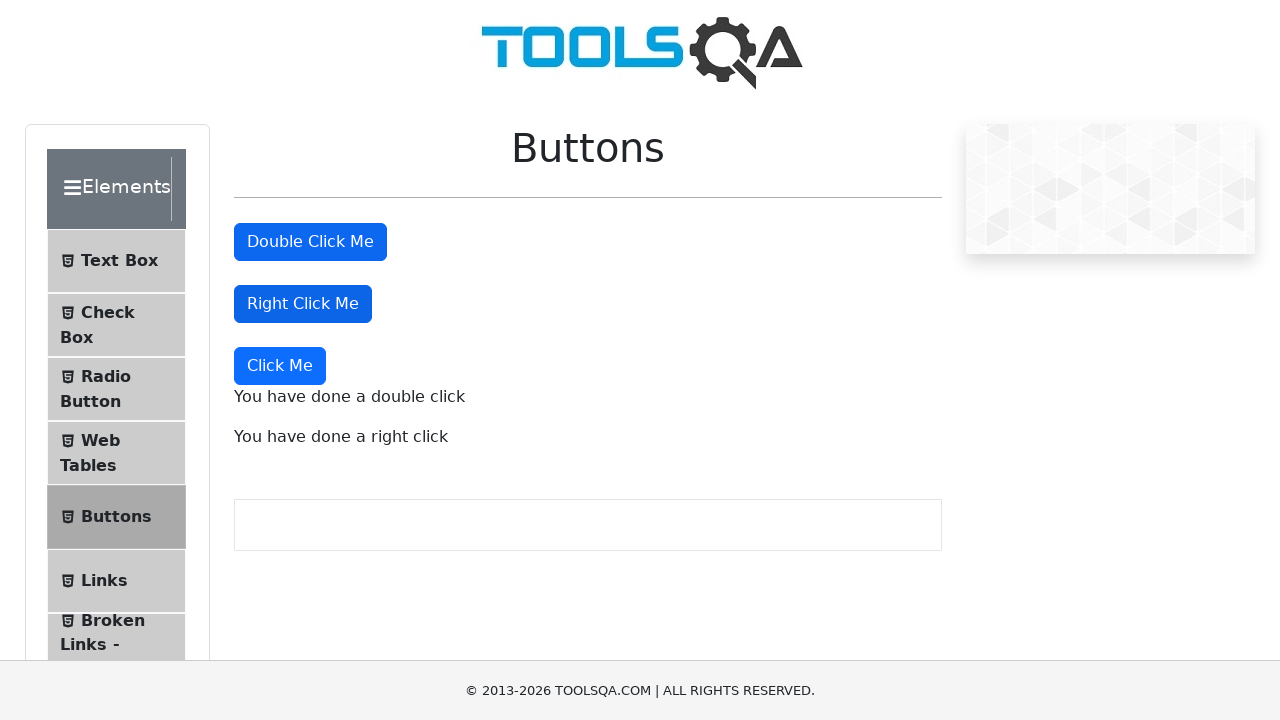

Clicked the 'Click Me' button at (280, 366) on xpath=//button[text()='Click Me']
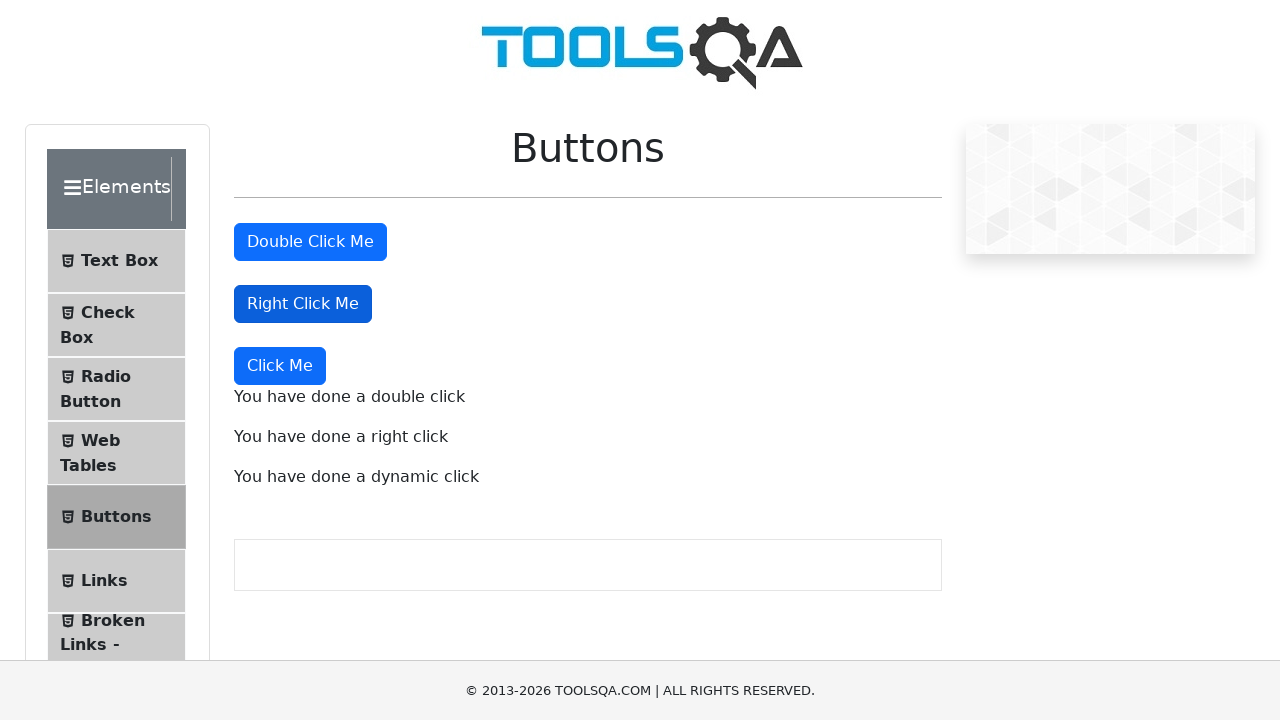

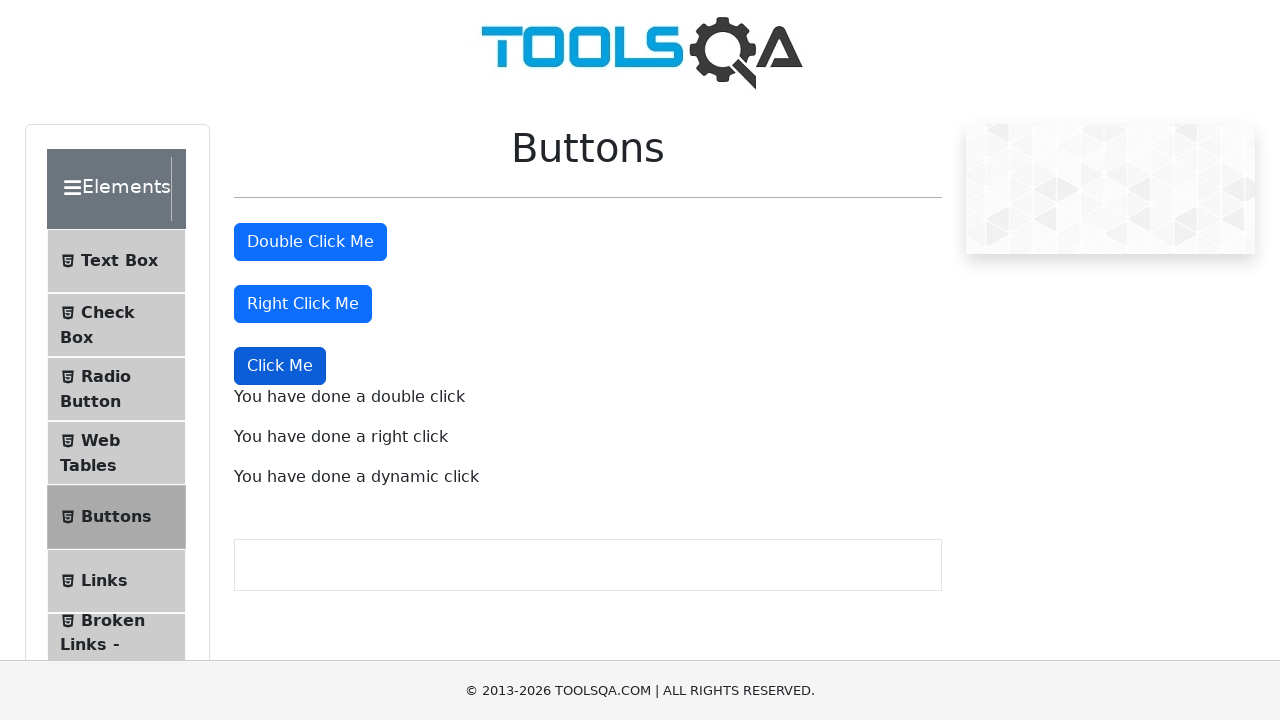